Tests alert and confirm dialog handling by triggering various JavaScript alerts and accepting or dismissing them

Starting URL: https://rahulshettyacademy.com/AutomationPractice/

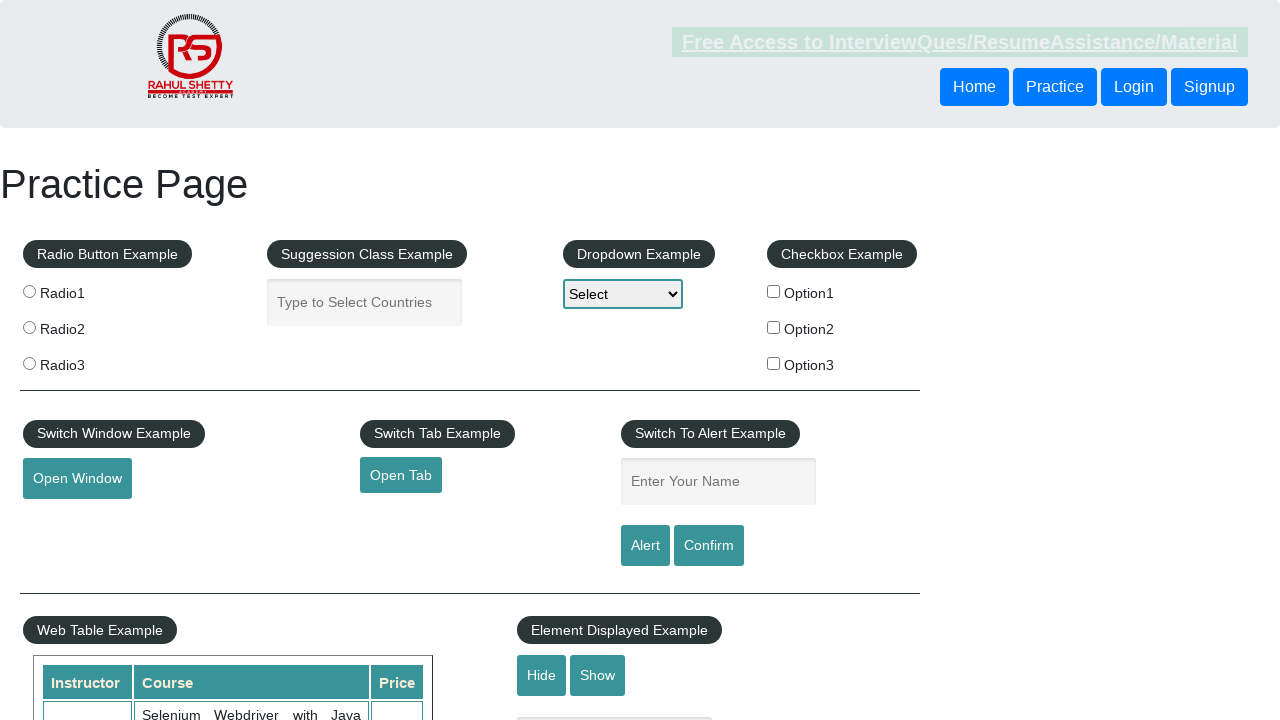

Navigated to Rahul Shetty Academy Automation Practice page
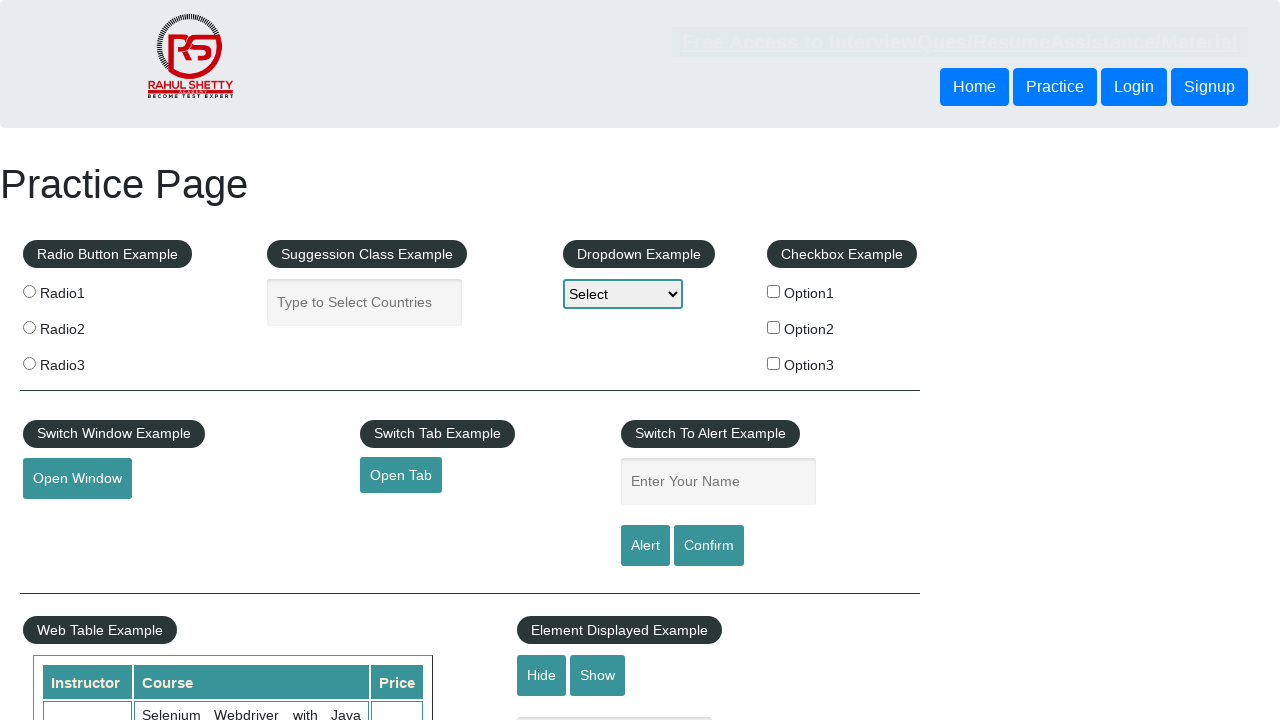

Clicked alert button to trigger JavaScript alert at (645, 546) on #alertbtn
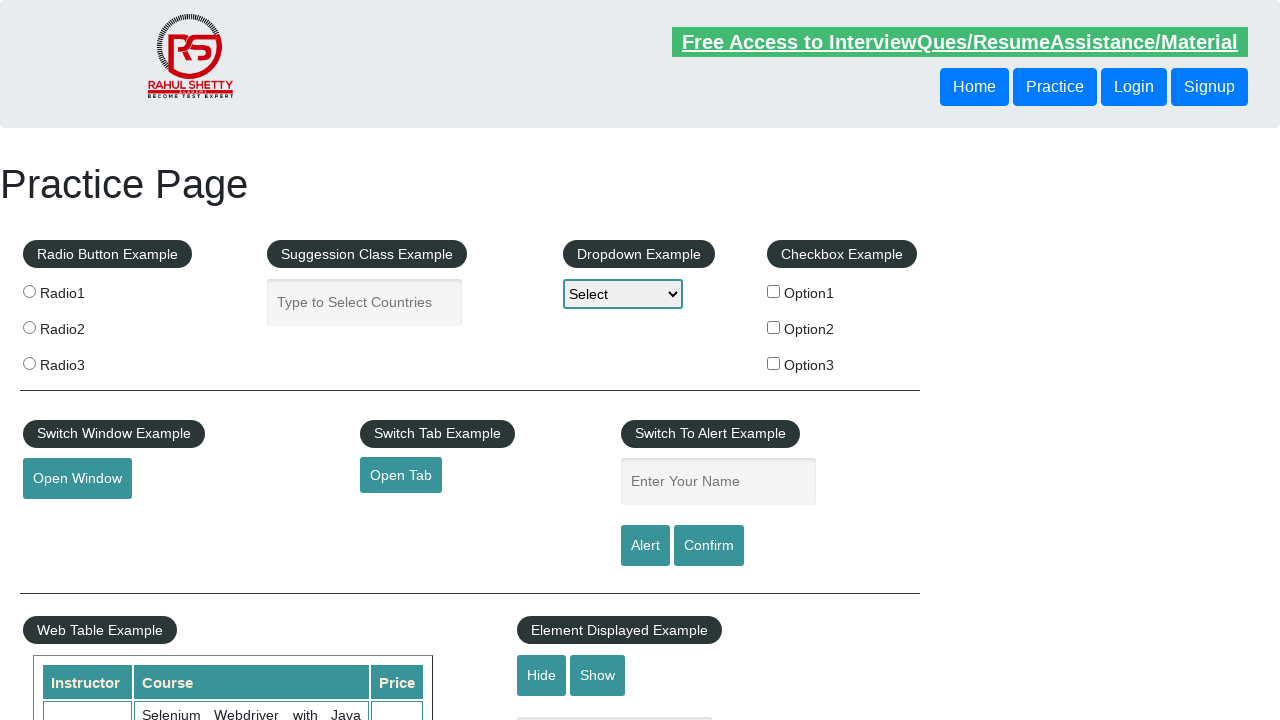

Set up dialog handler to accept alerts
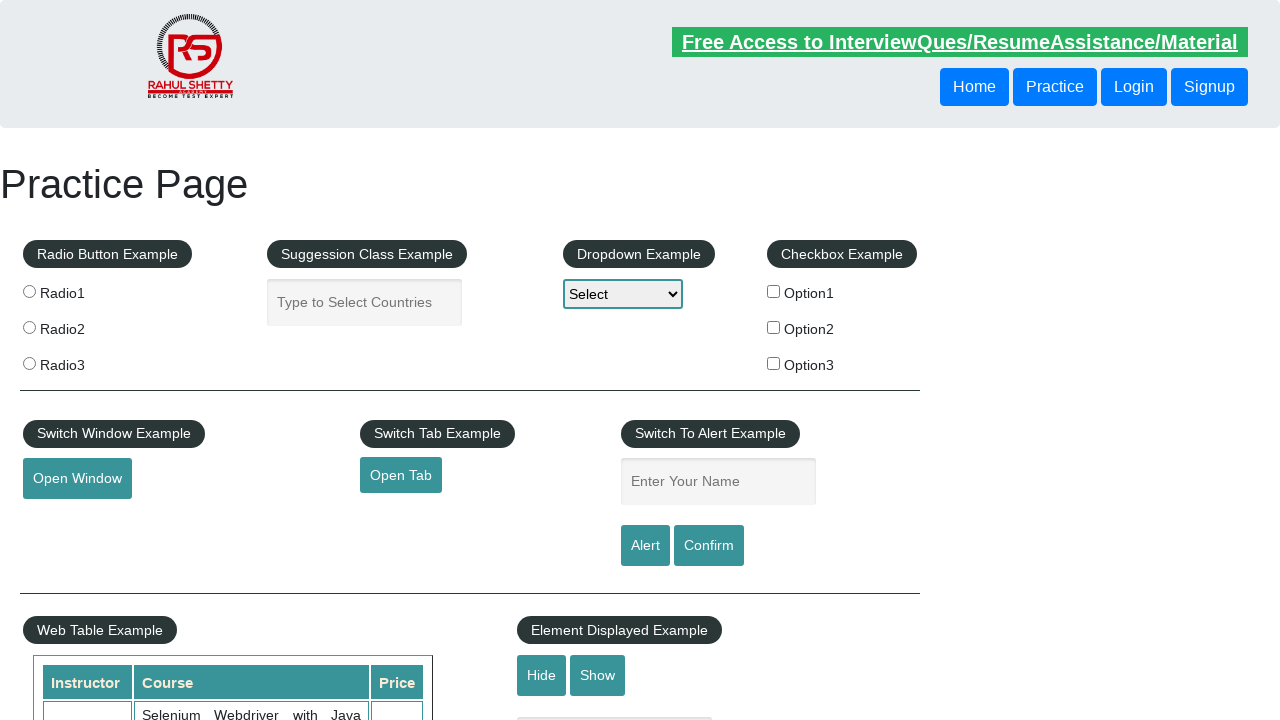

Clicked confirm button to trigger confirmation dialog at (709, 546) on #confirmbtn
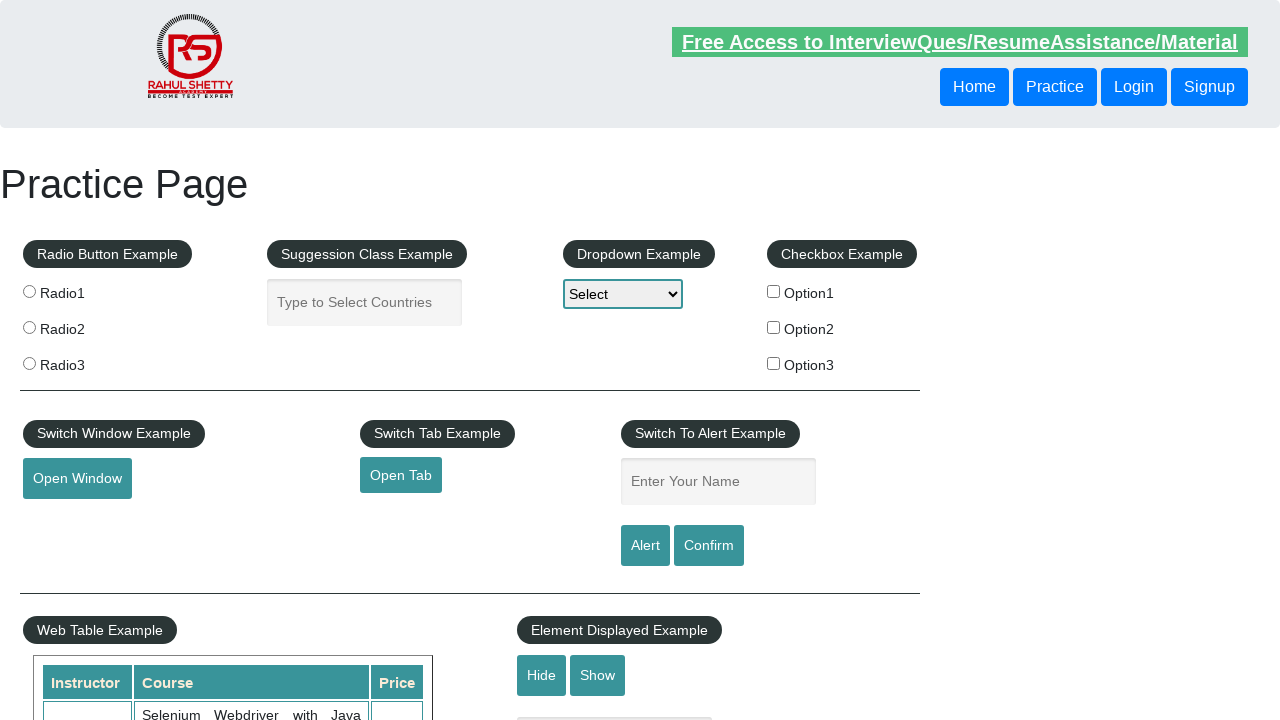

Set up dialog handler to accept confirmation dialog
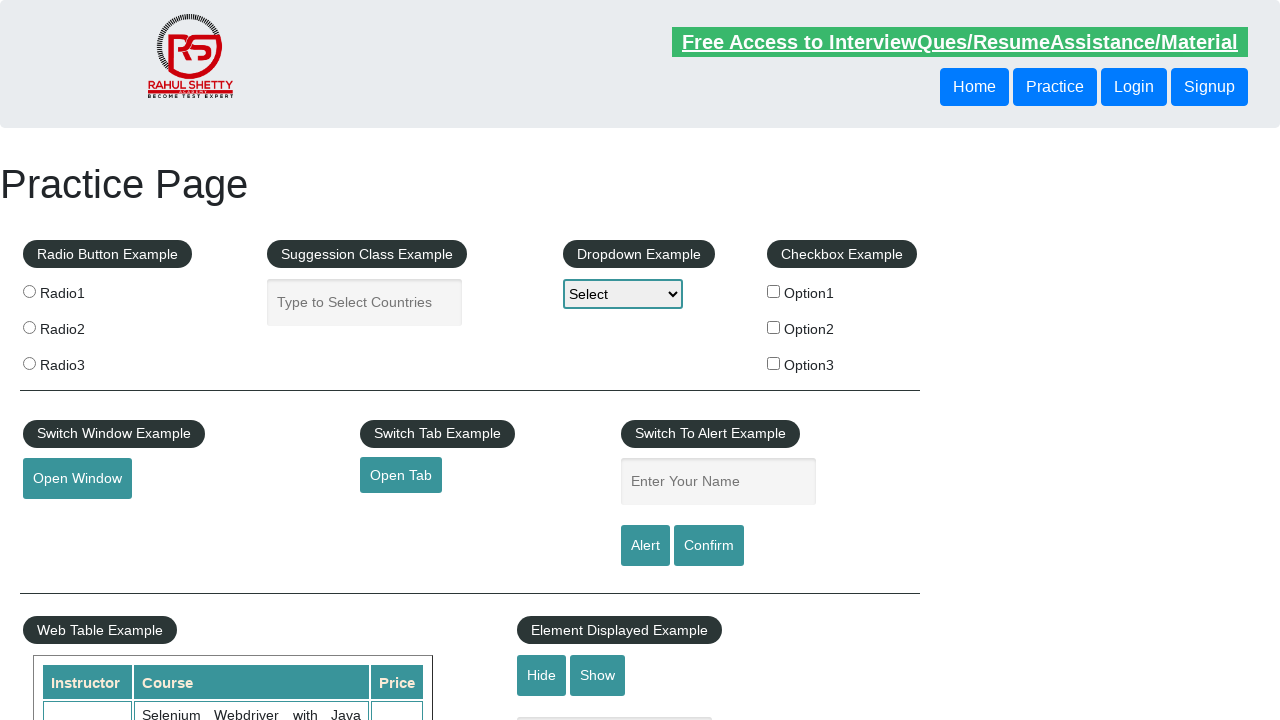

Clicked confirm button again to trigger another confirmation dialog at (709, 546) on #confirmbtn
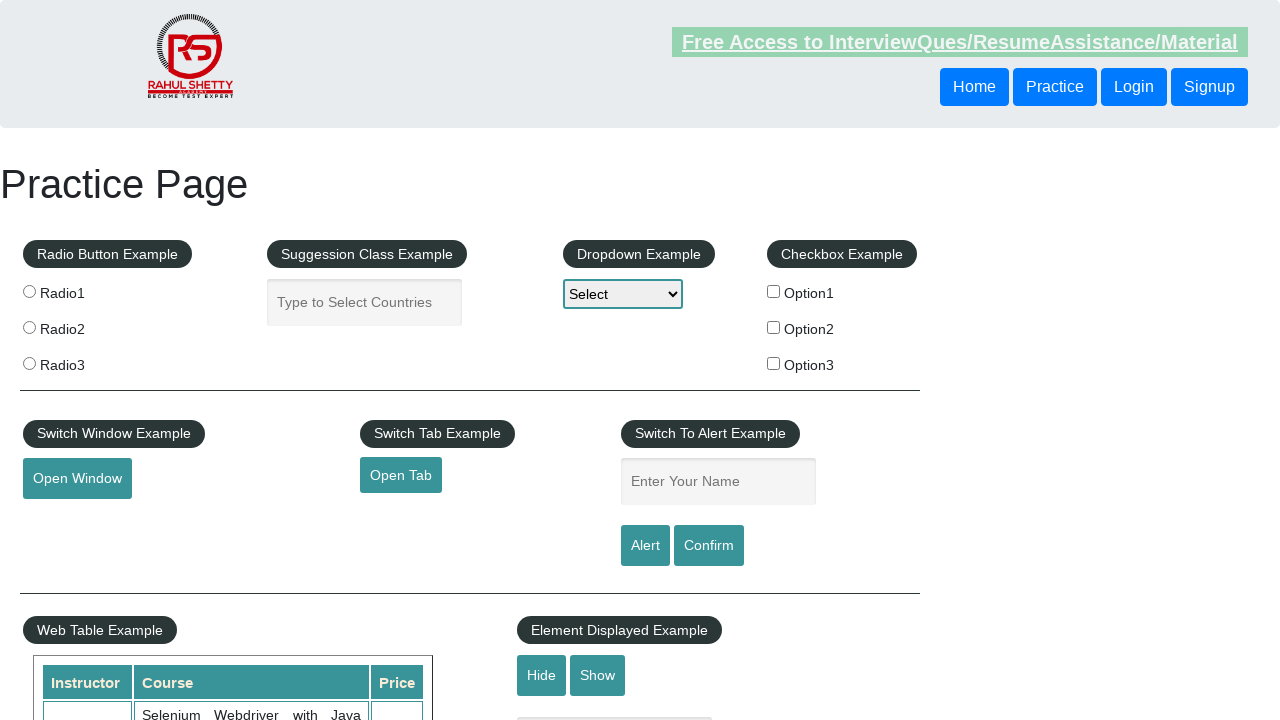

Set up dialog handler to dismiss the confirmation dialog
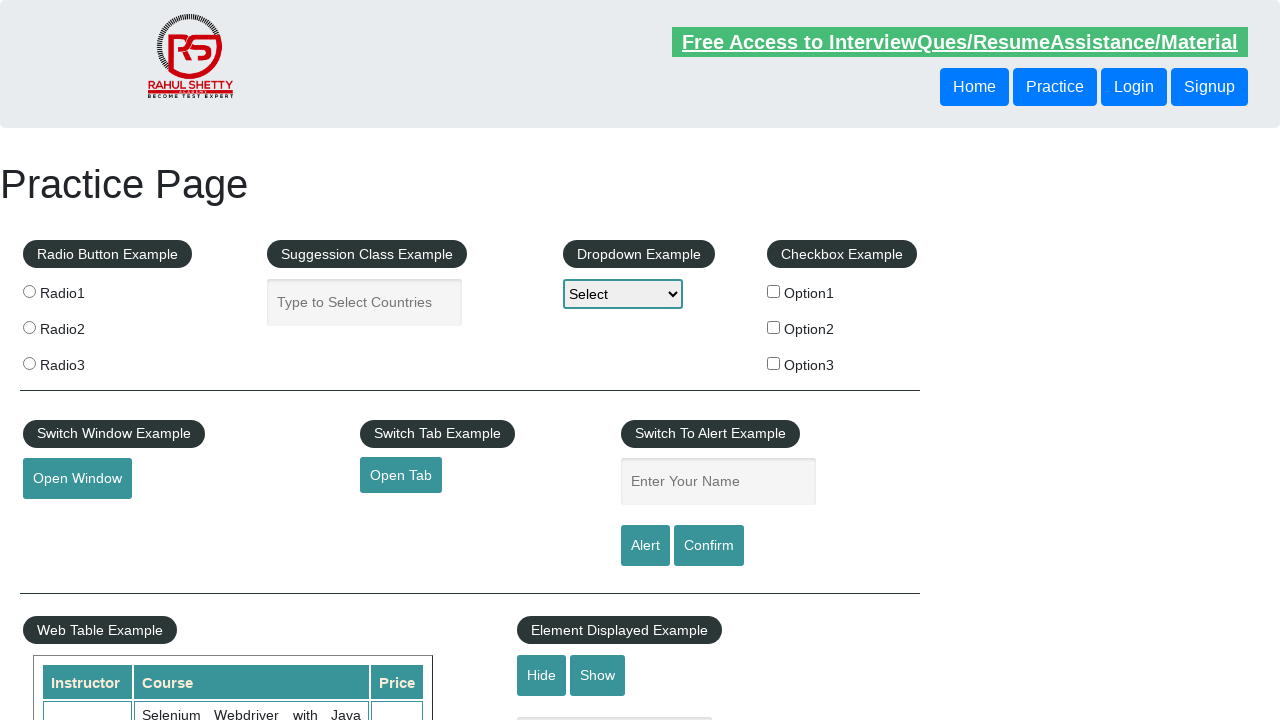

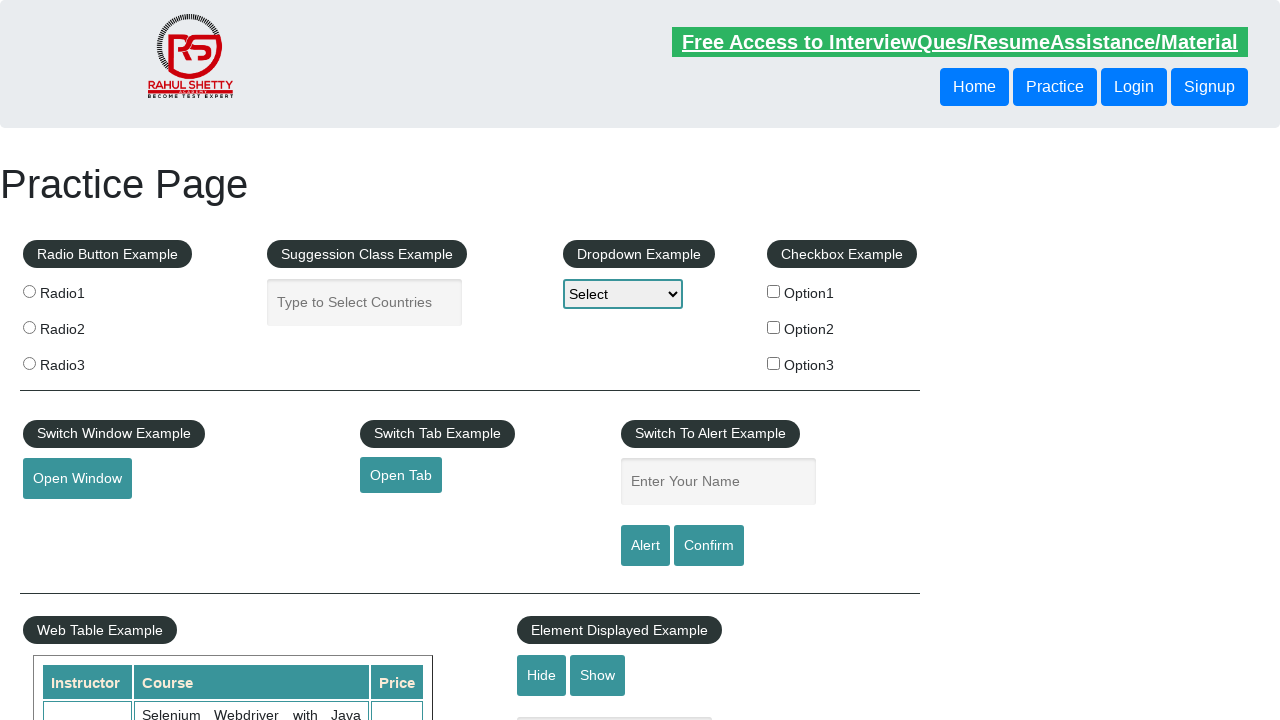